Tests the NFL player stats page by clicking on the "TD" (touchdowns) column header to sort the statistics table, then verifies the table body loads with data.

Starting URL: https://www.nfl.com/stats/player-stats/

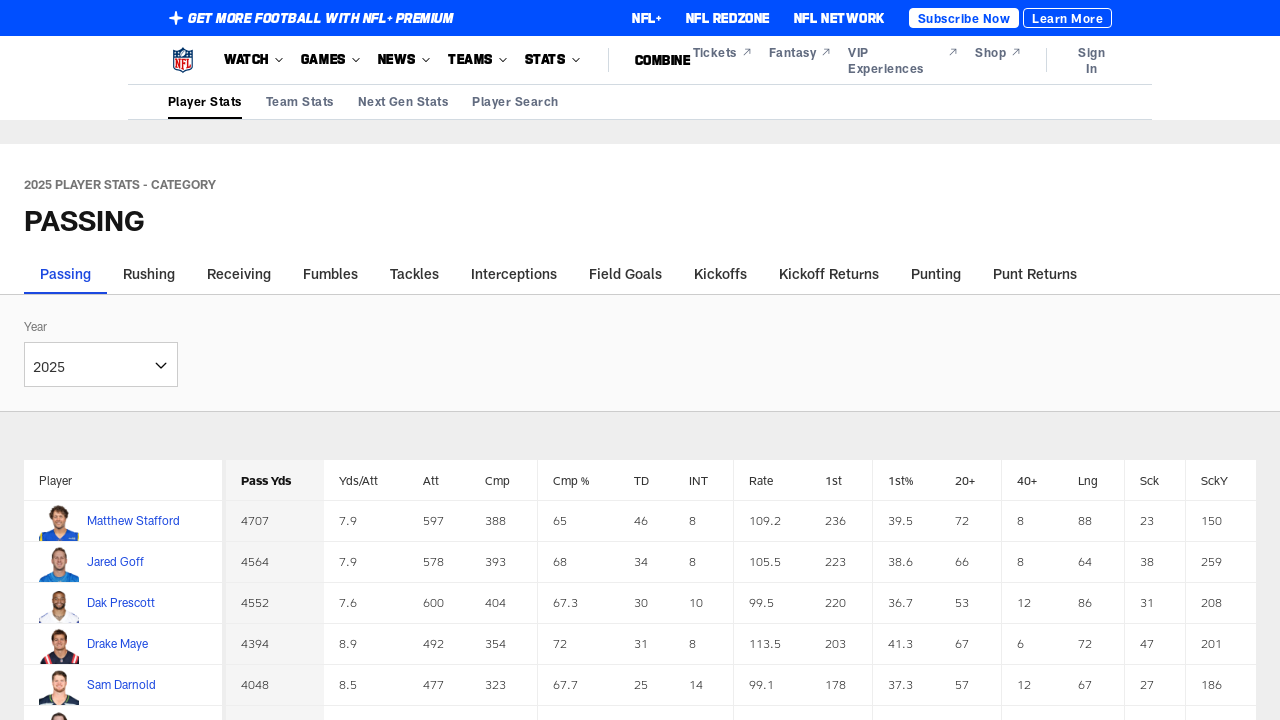

Stats table header loaded
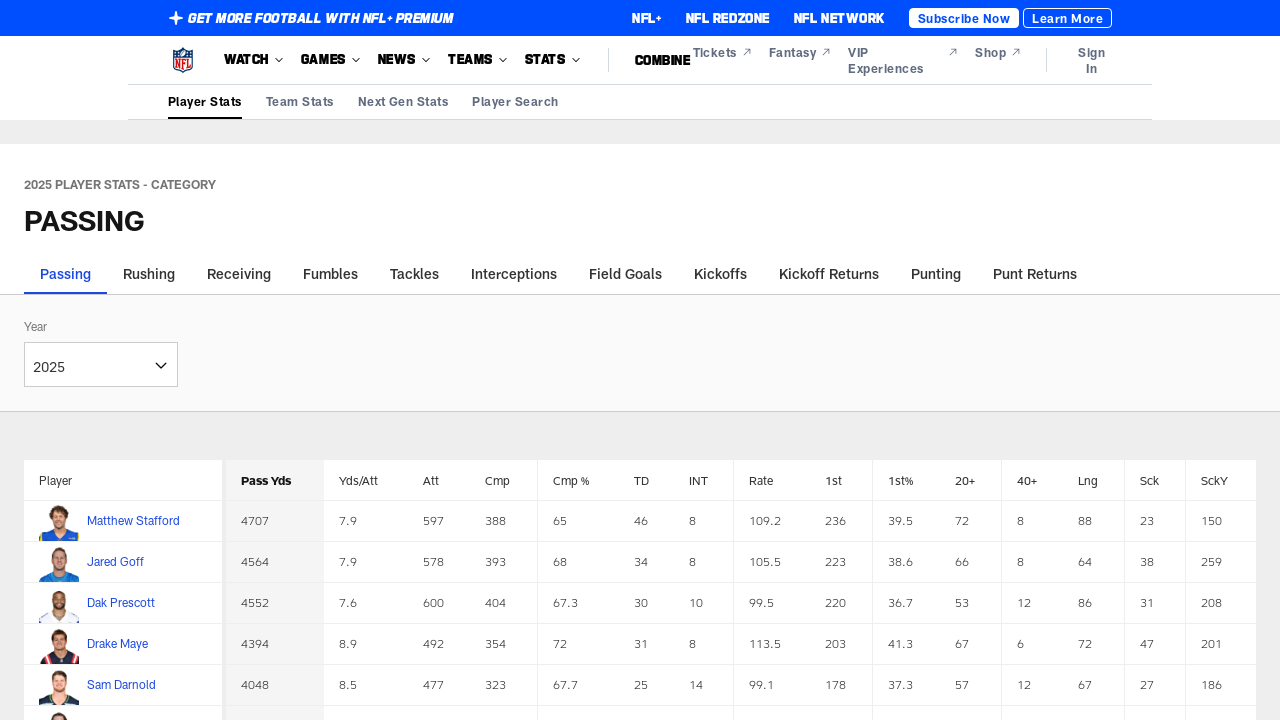

Clicked TD (touchdowns) column header to sort statistics table at (641, 480) on xpath=//thead//tr//th//a[contains(text(),'TD')]
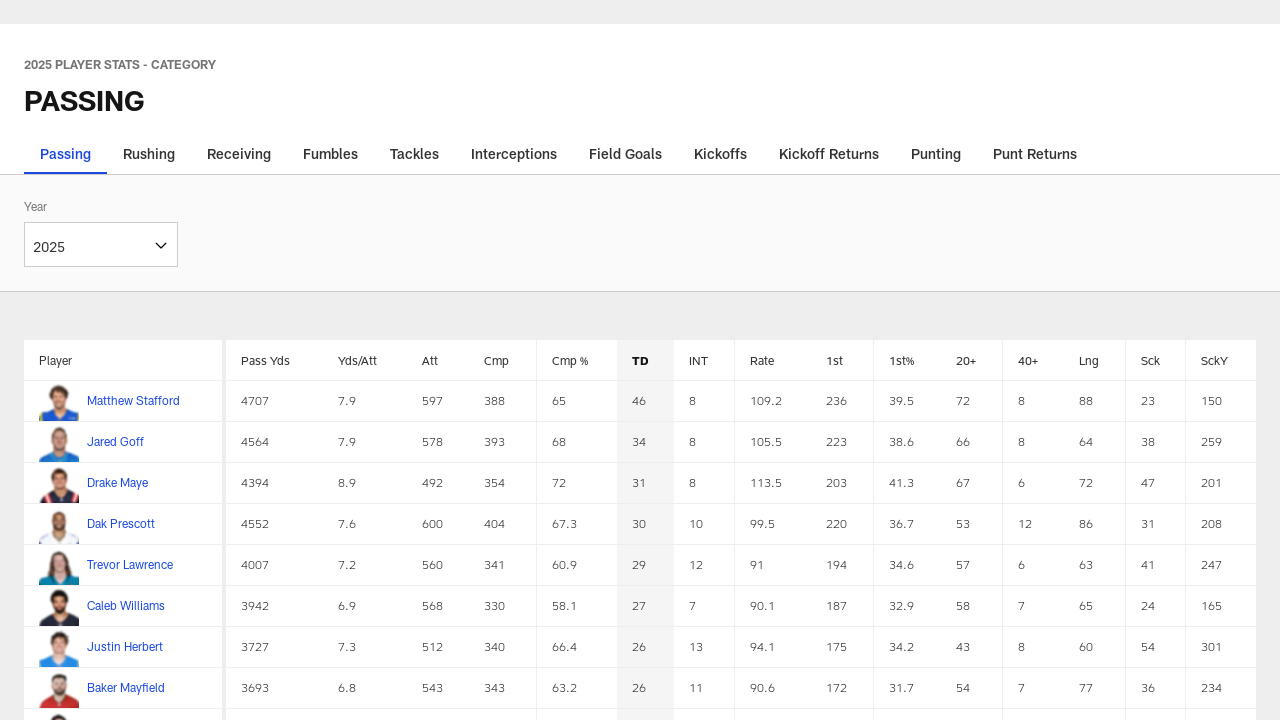

Table body loaded with sorted player statistics data
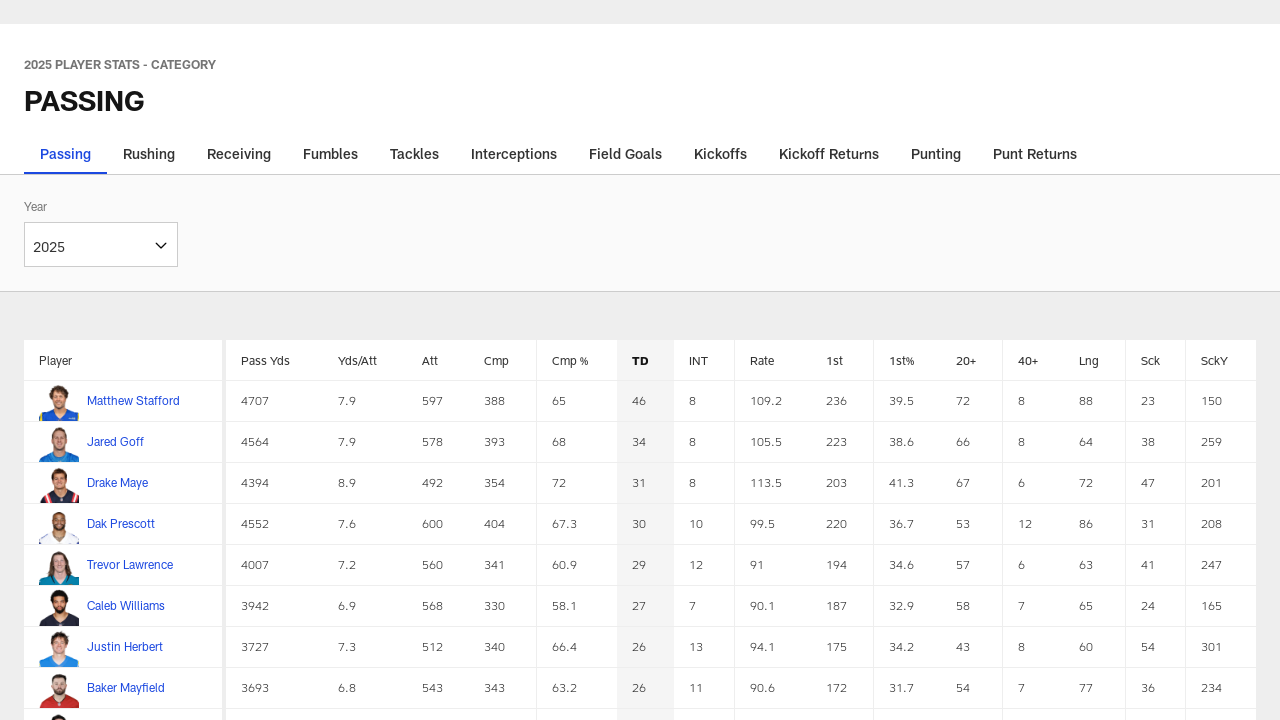

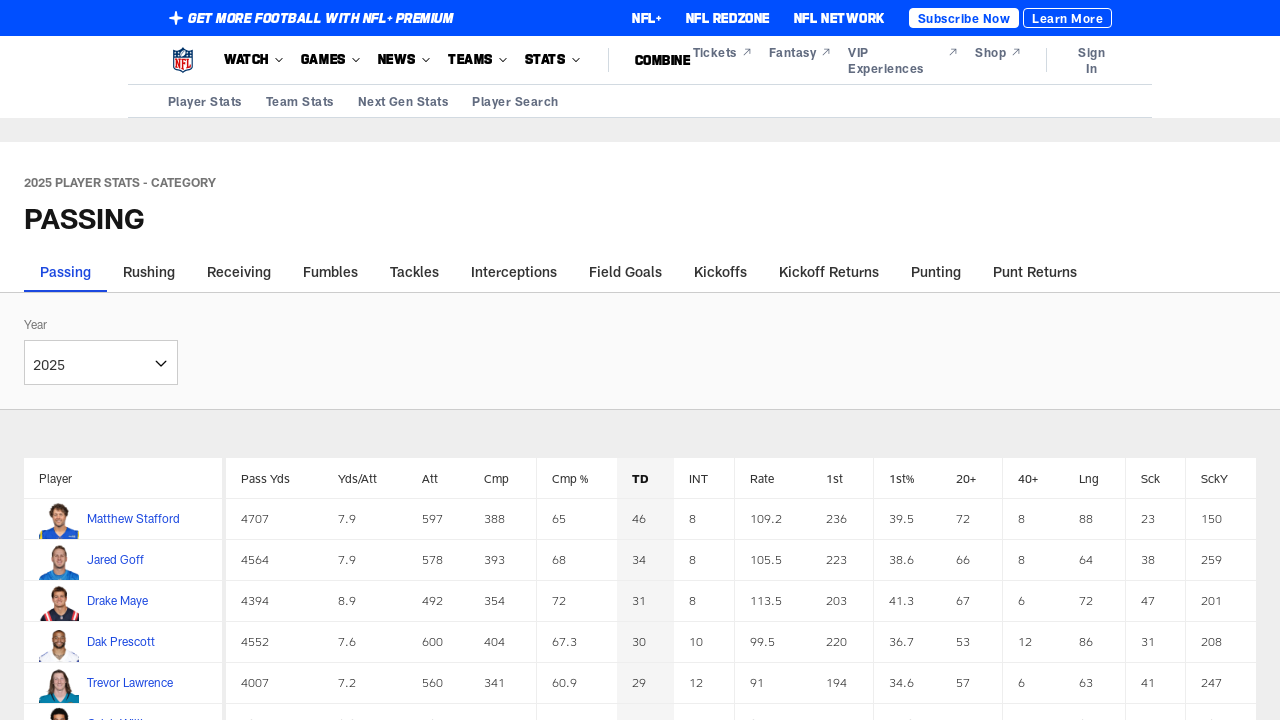